Tests the Add/Remove Elements functionality by clicking the Add Element button, verifying the Delete button appears, clicking Delete, and verifying the page heading is still visible.

Starting URL: https://the-internet.herokuapp.com/add_remove_elements/

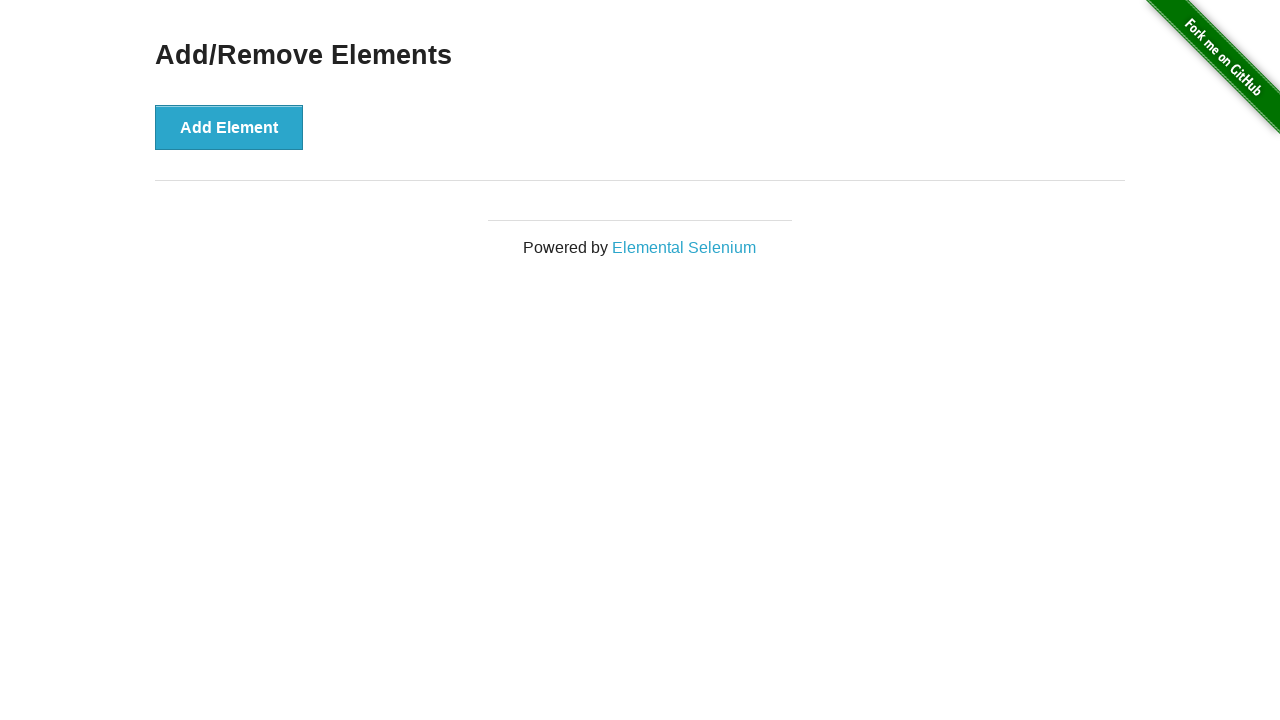

Clicked the Add Element button at (229, 127) on button[onclick='addElement()']
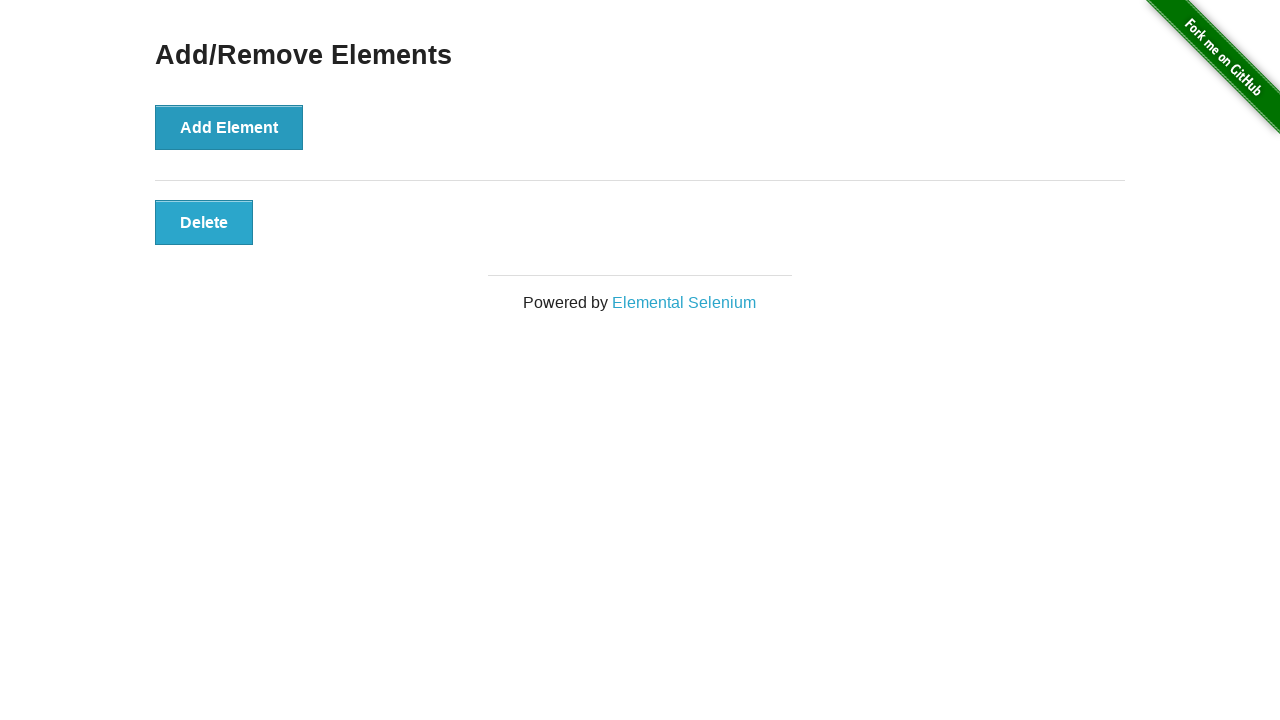

Delete button appeared and is visible
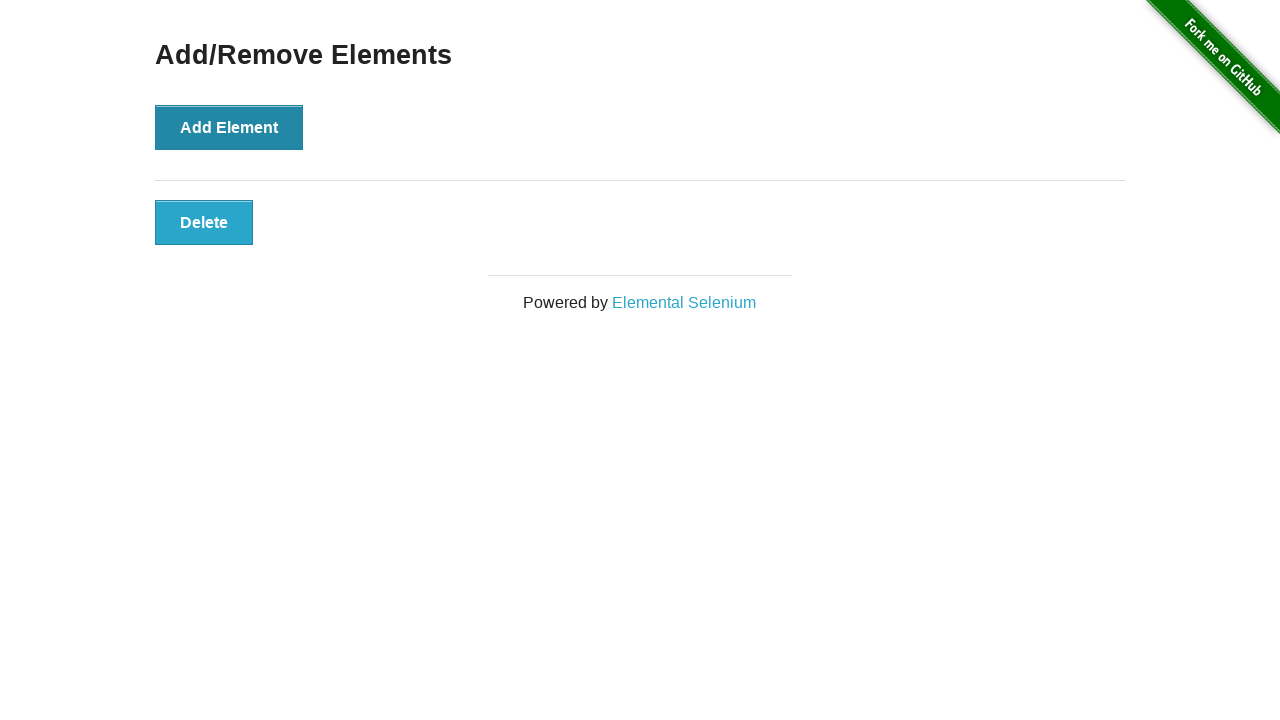

Located the Delete button element
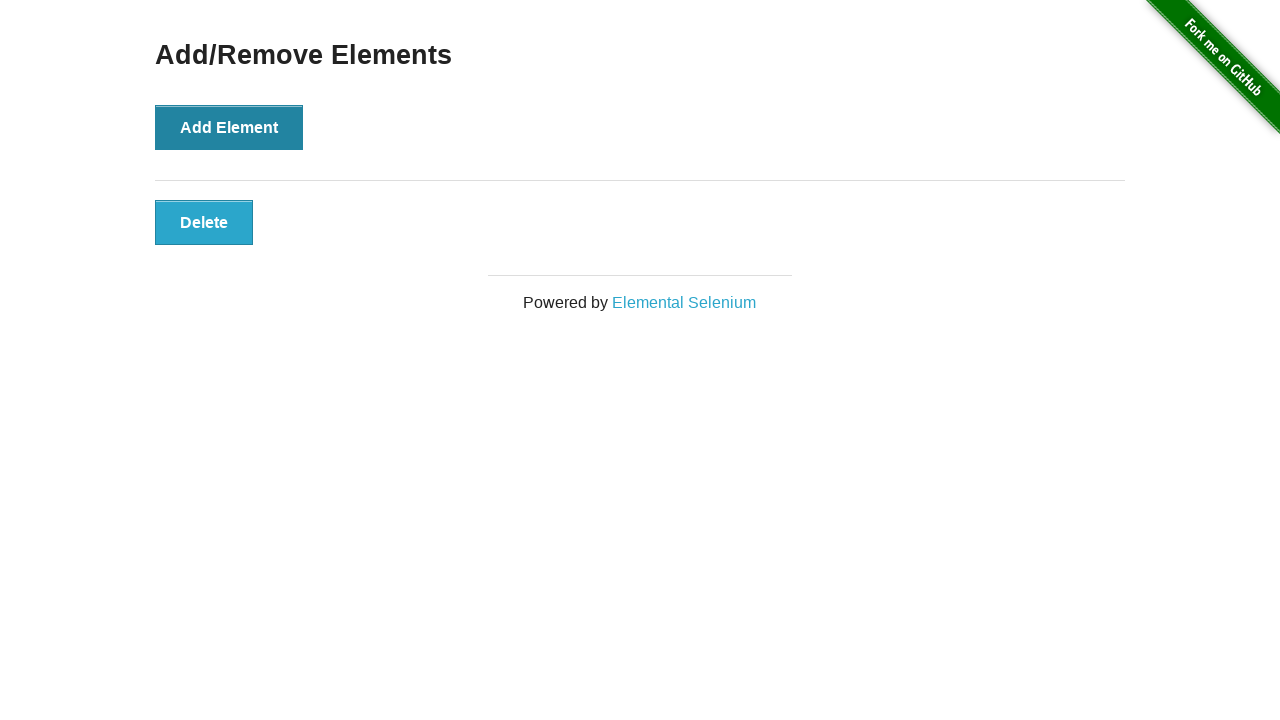

Verified Delete button is visible
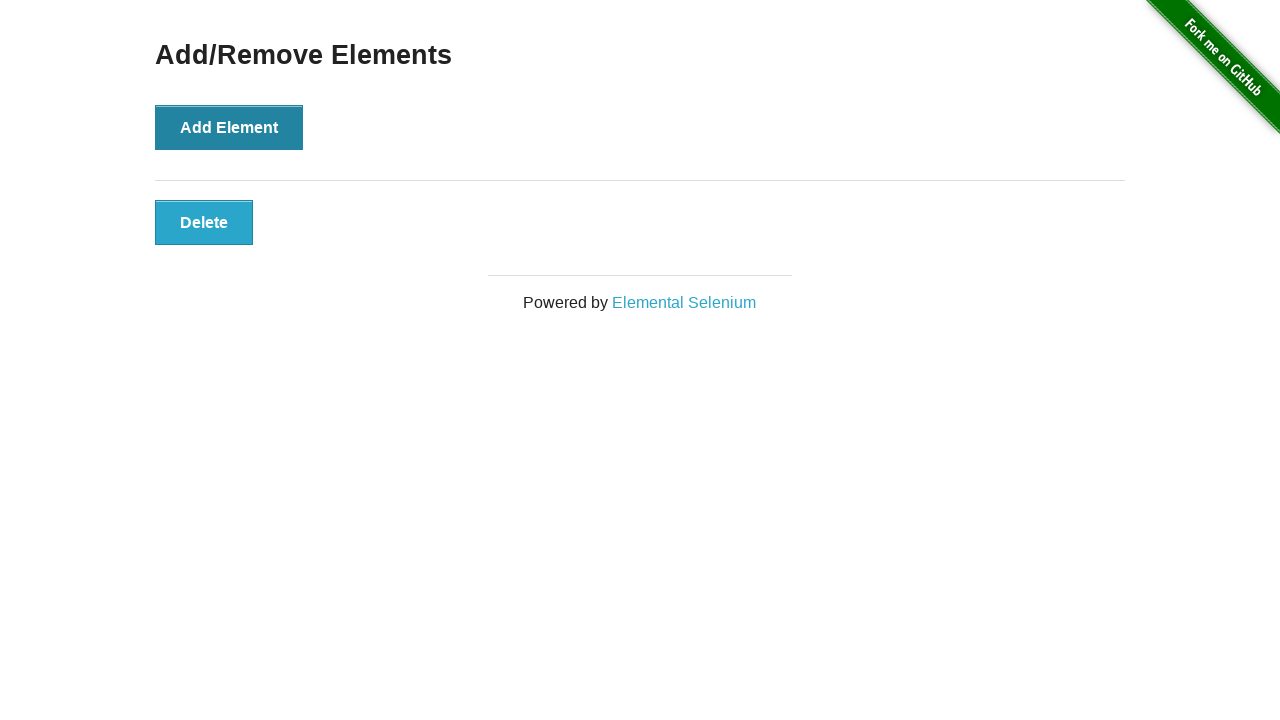

Clicked the Delete button at (204, 222) on button[onclick='deleteElement()']
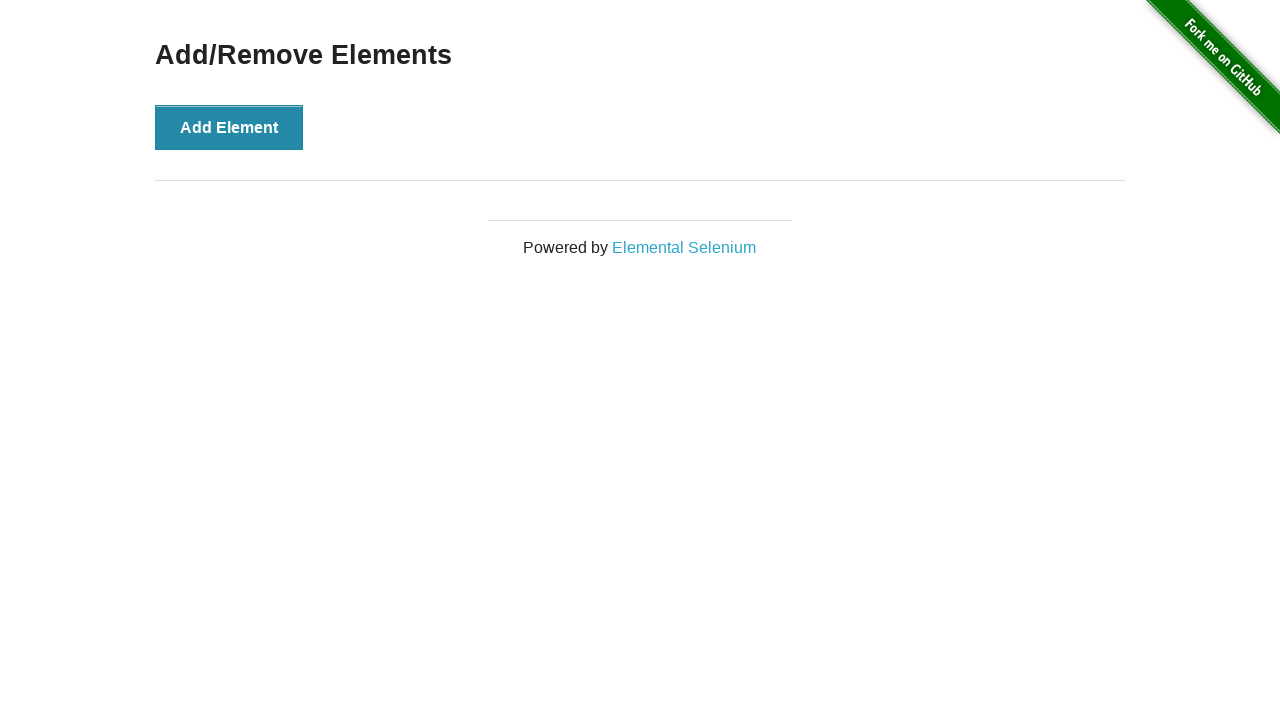

Located the Add/Remove Elements heading
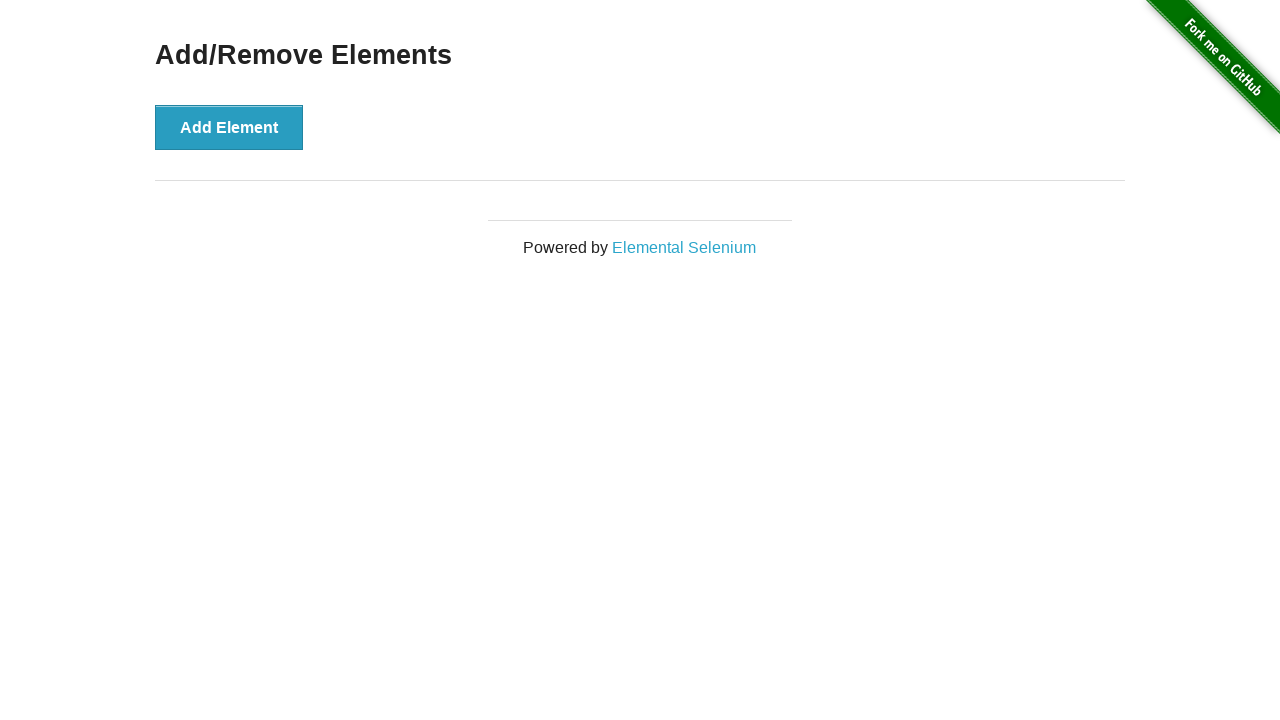

Verified Add/Remove Elements heading is still visible after deleting the element
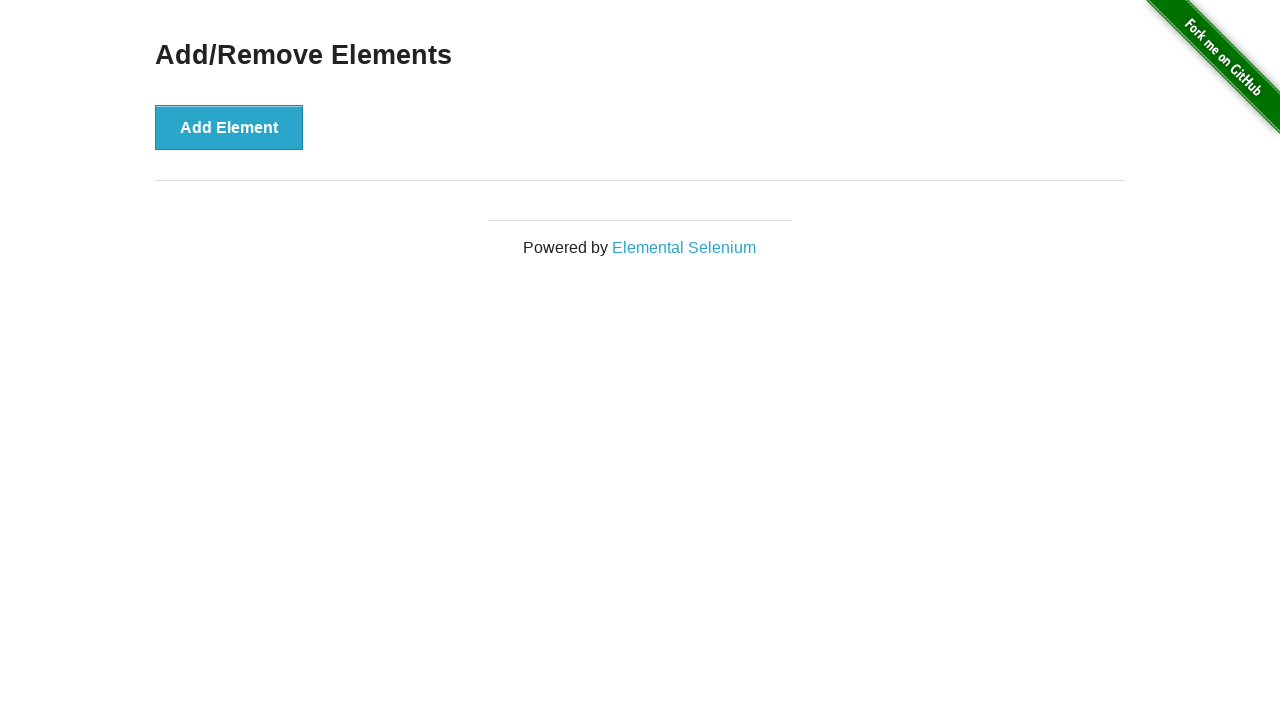

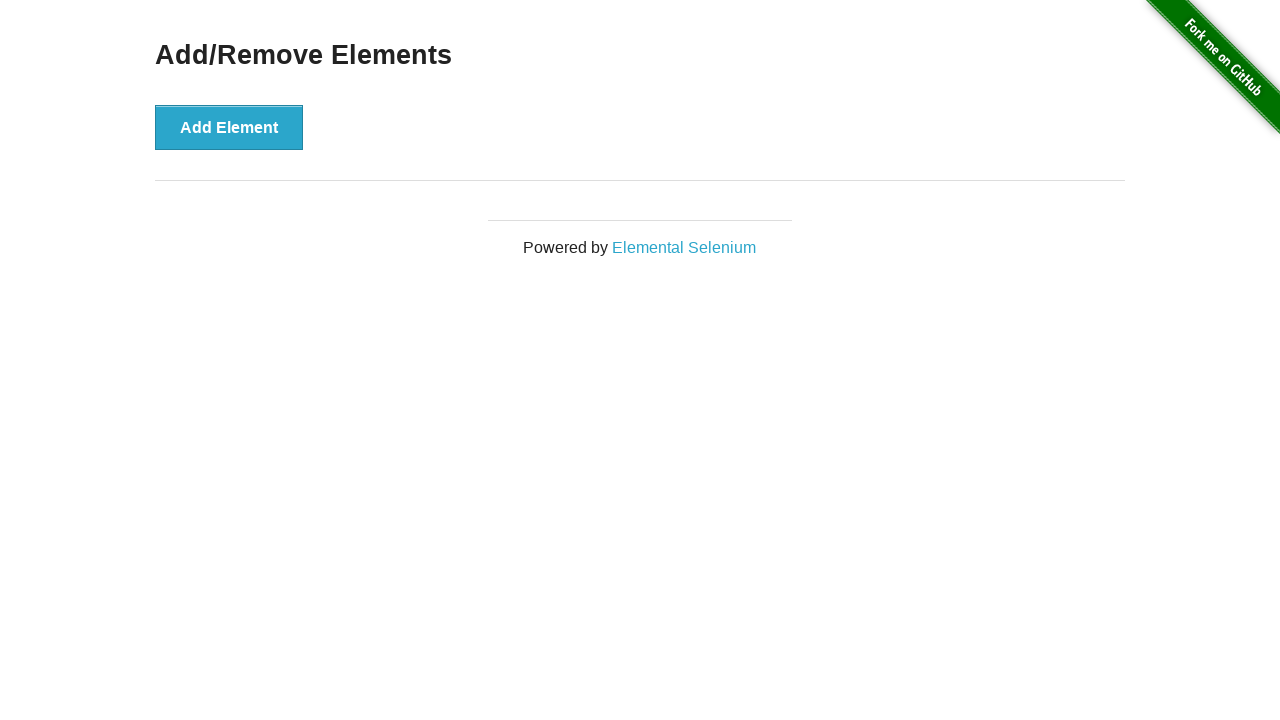